Tests URL blocking functionality by intercepting and aborting requests to a specific image URL, then verifies the page loads correctly with the blocked resource.

Starting URL: https://bonigarcia.dev/selenium-webdriver-java/

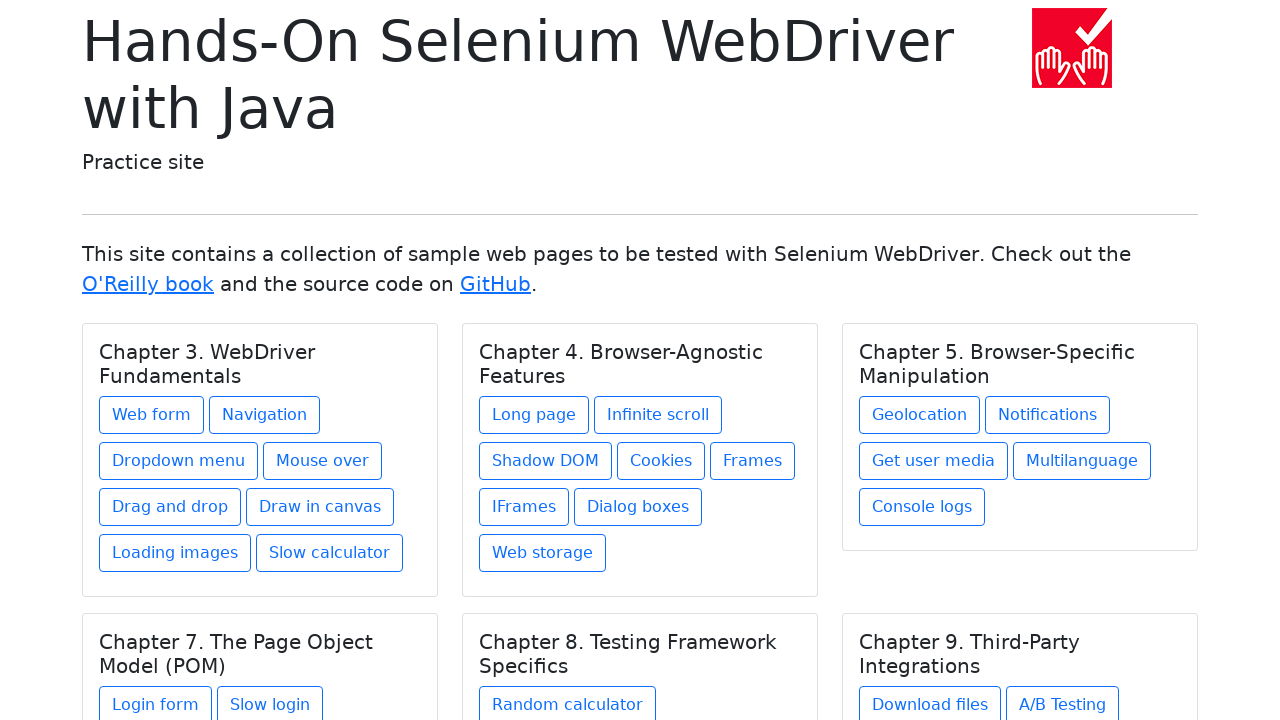

Set up route handler to block specific image URL
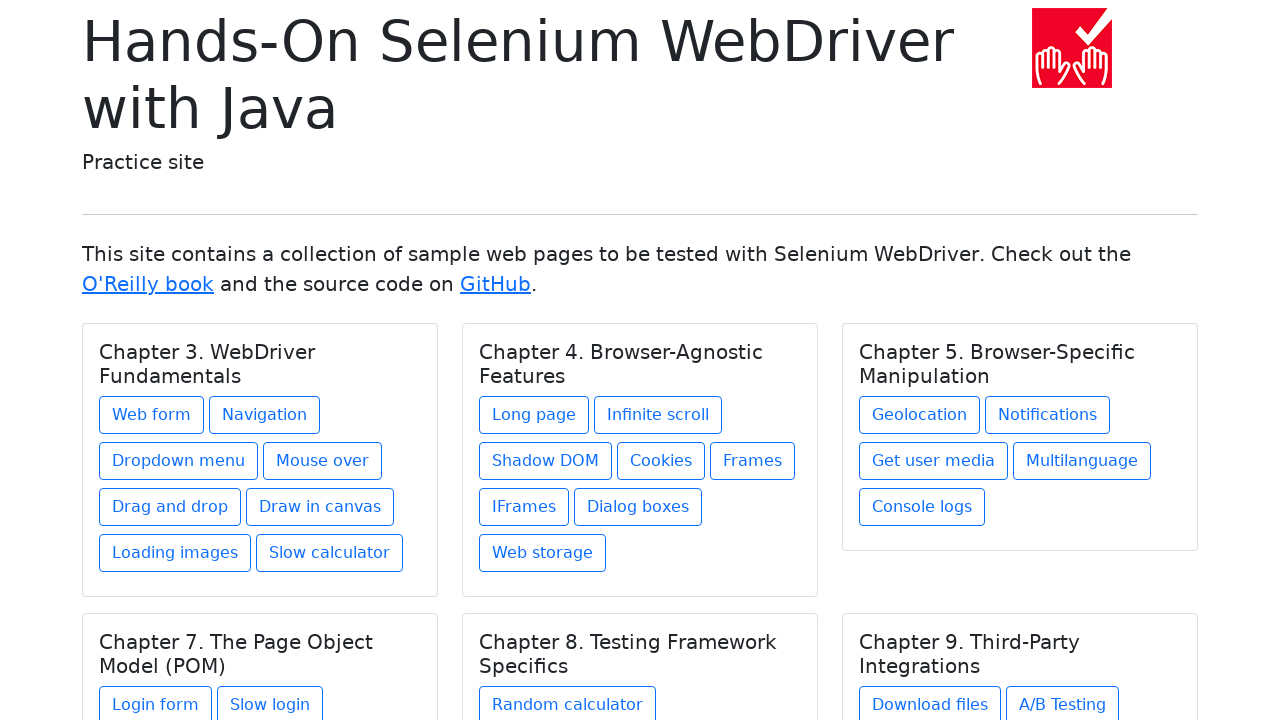

Reloaded page to apply URL blocking
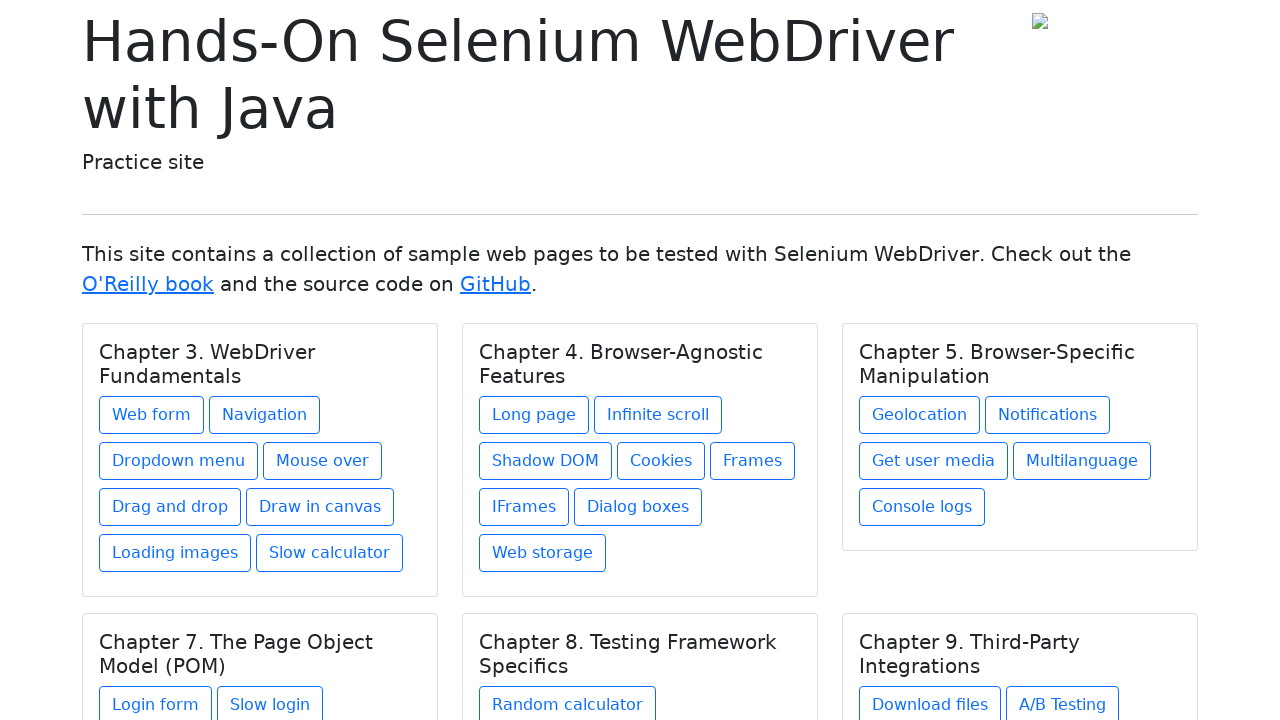

Verified page title contains 'Selenium WebDriver'
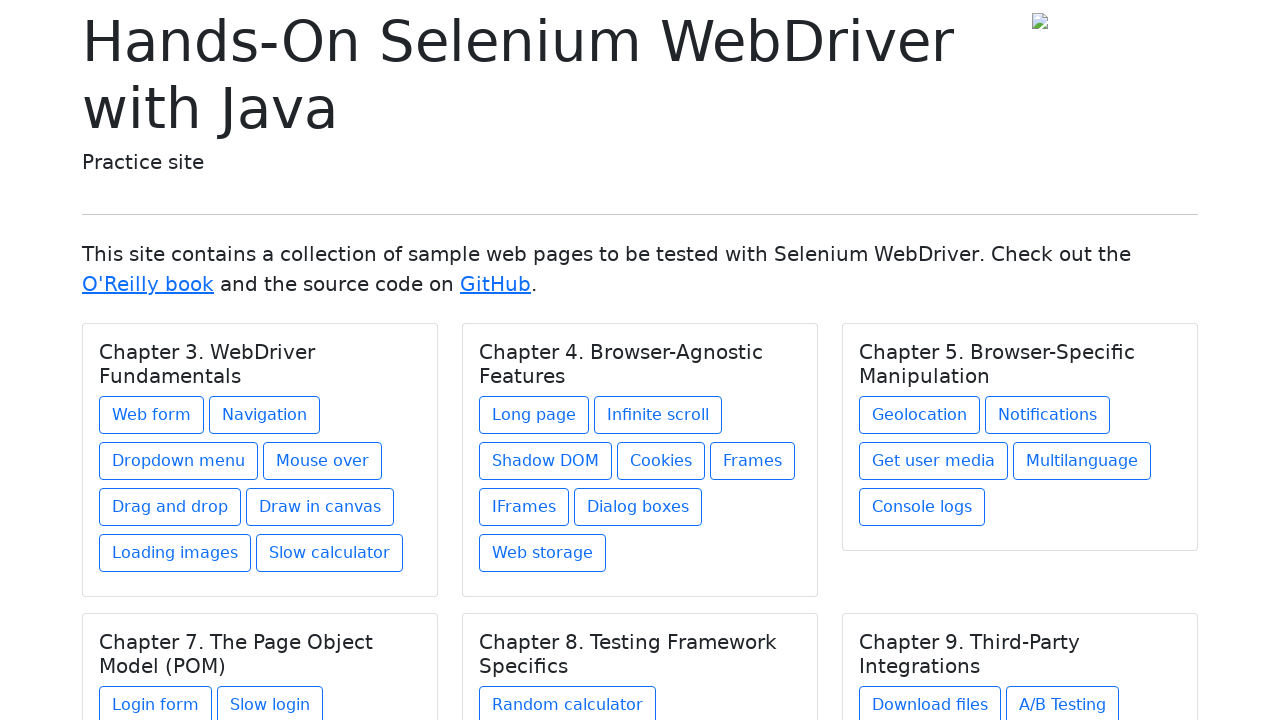

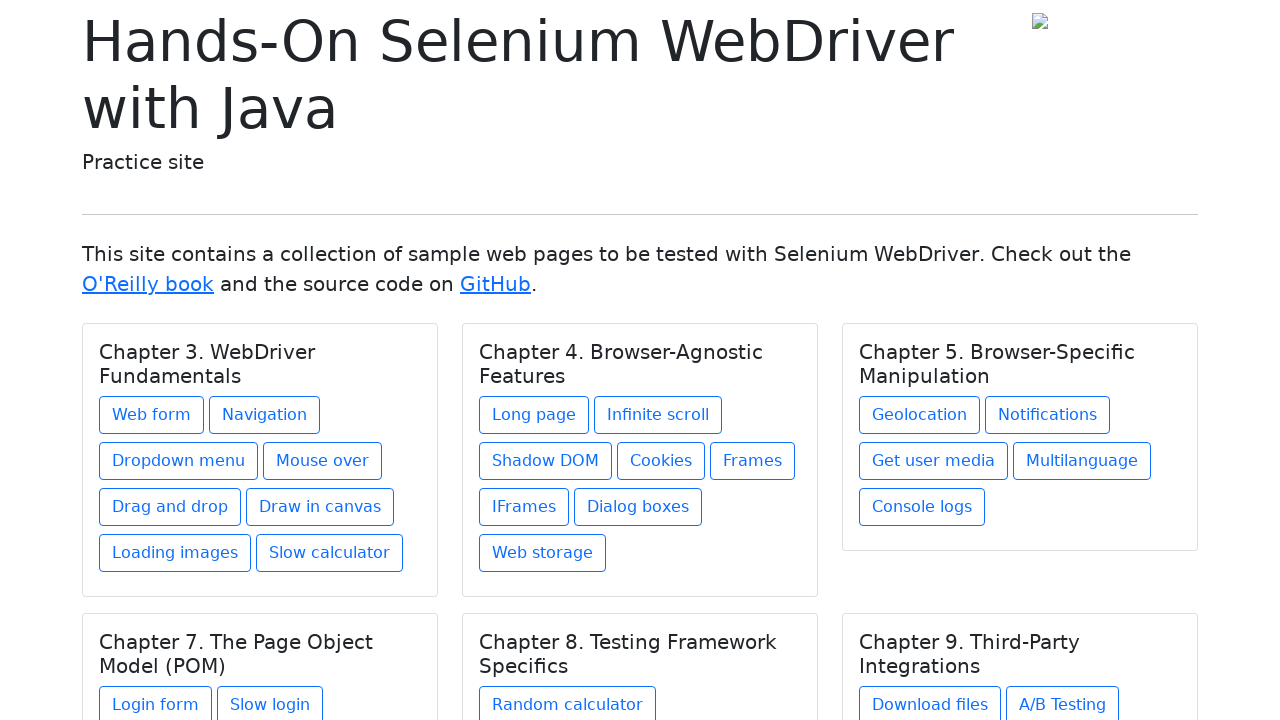